Tests clicking on a button with a dynamic ID by using CSS class selectors instead of ID-based selectors

Starting URL: http://uitestingplayground.com/dynamicid

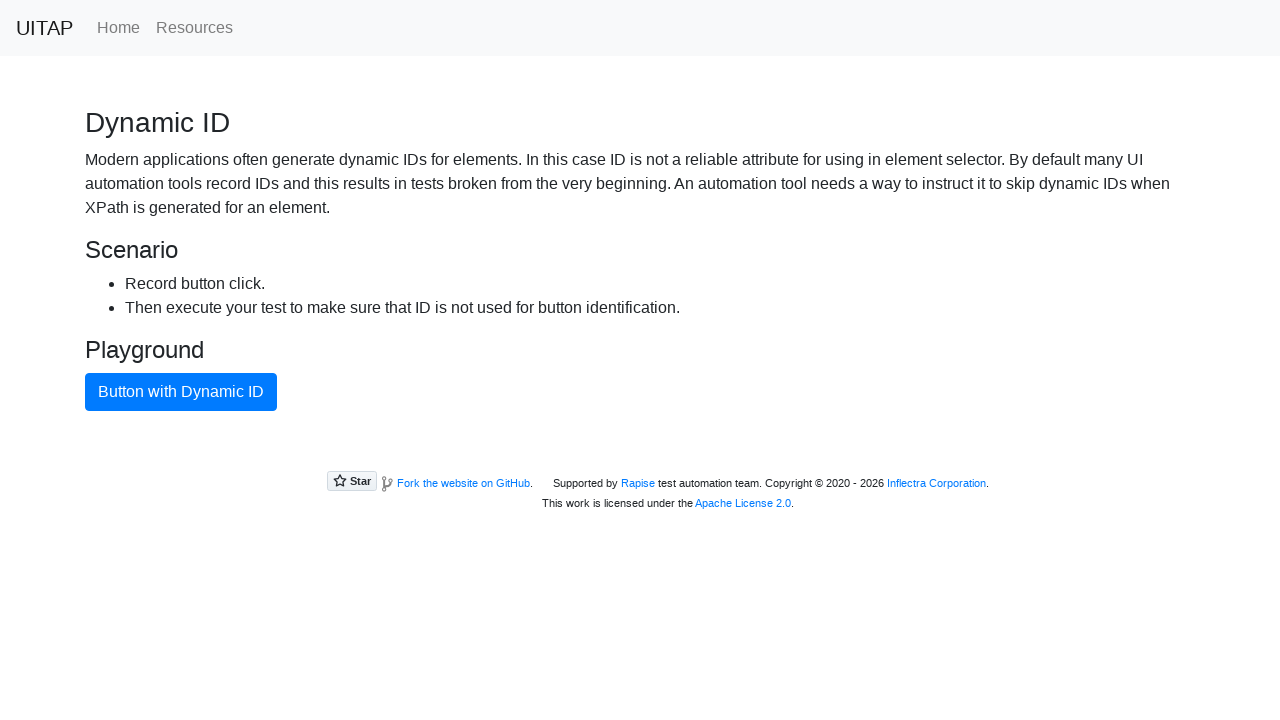

Navigated to dynamic ID test page
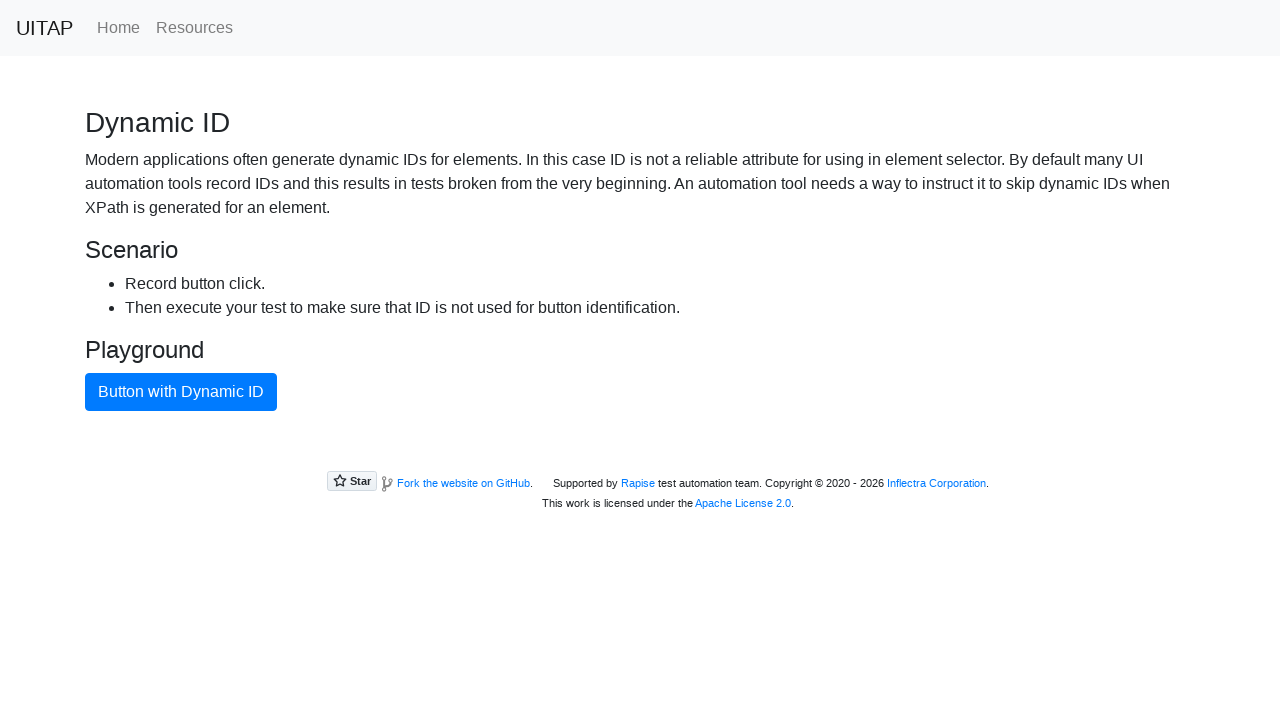

Clicked on the blue primary button using class selector (dynamic ID) at (181, 392) on button.btn.btn-primary
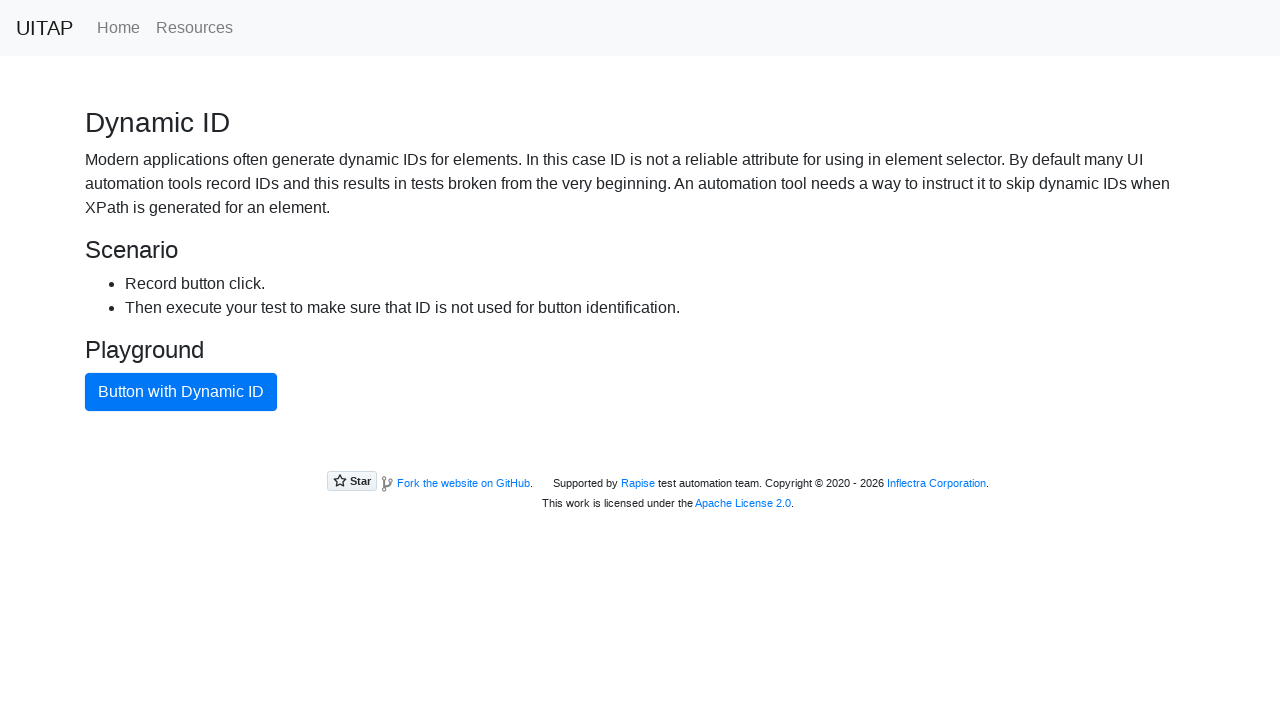

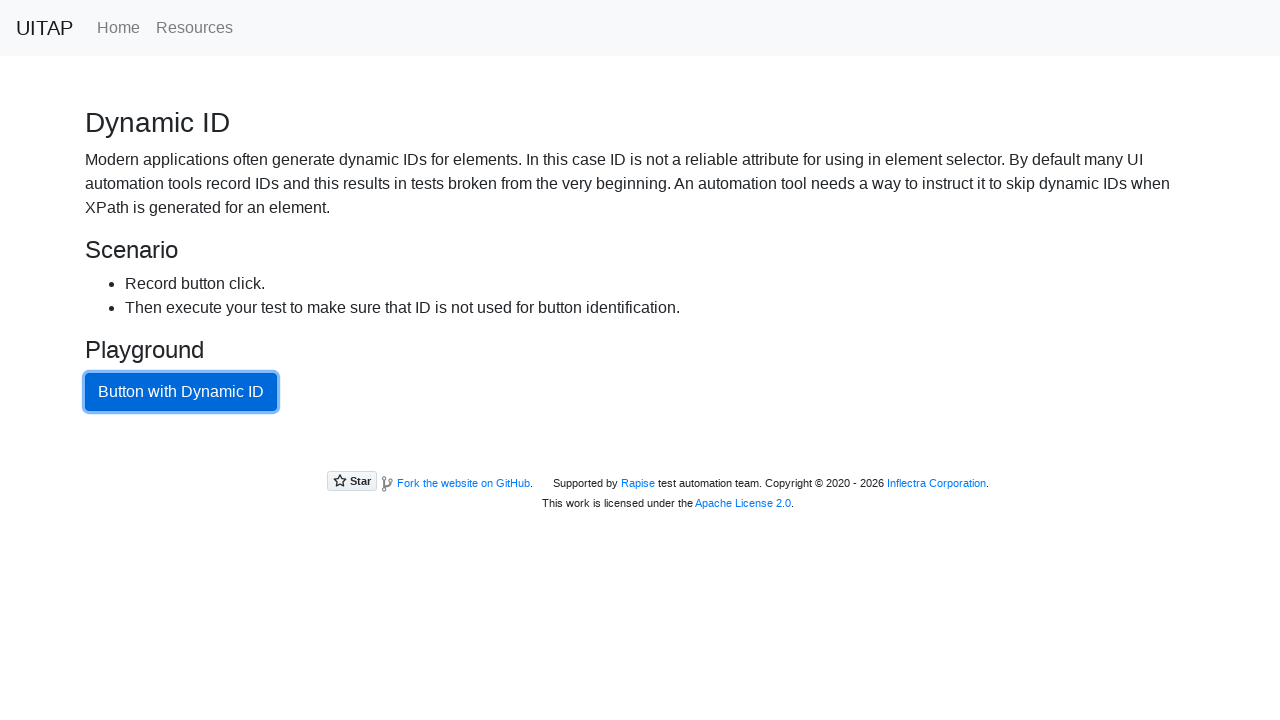